Tests checking and unchecking the toggle all checkbox to mark and unmark all items as completed

Starting URL: https://demo.playwright.dev/todomvc

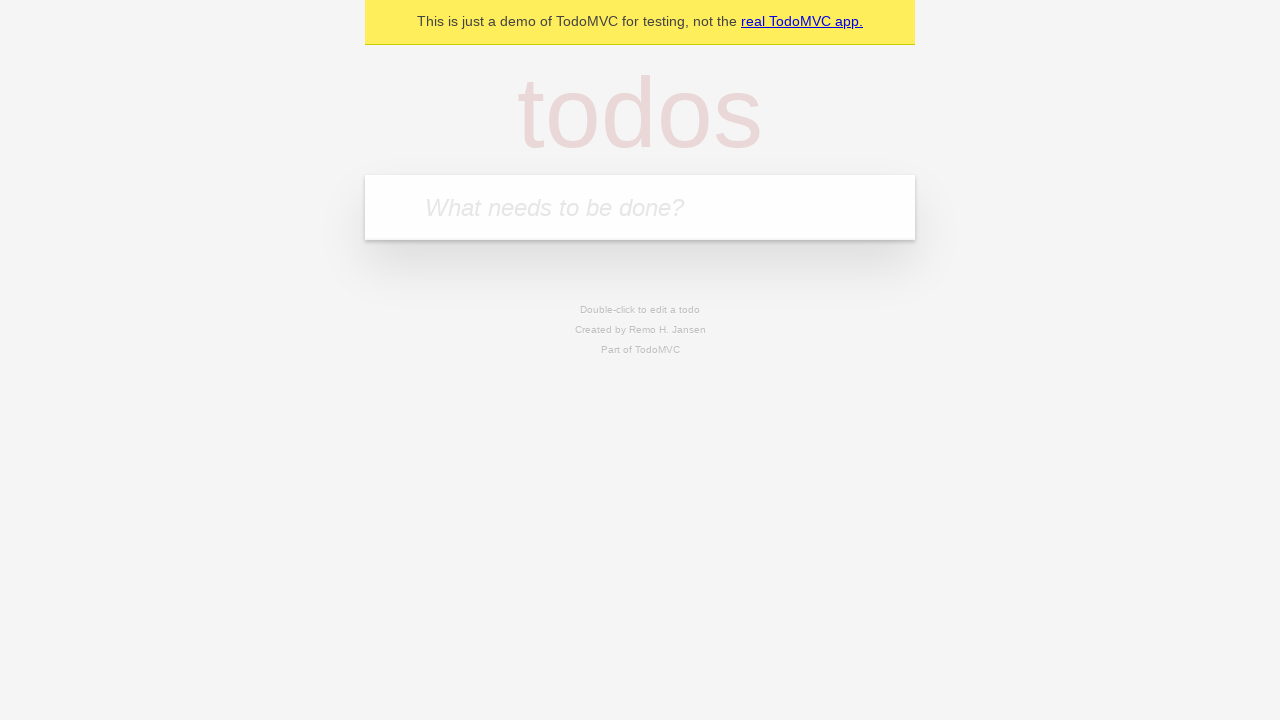

Filled todo input with 'buy some cheese' on internal:attr=[placeholder="What needs to be done?"i]
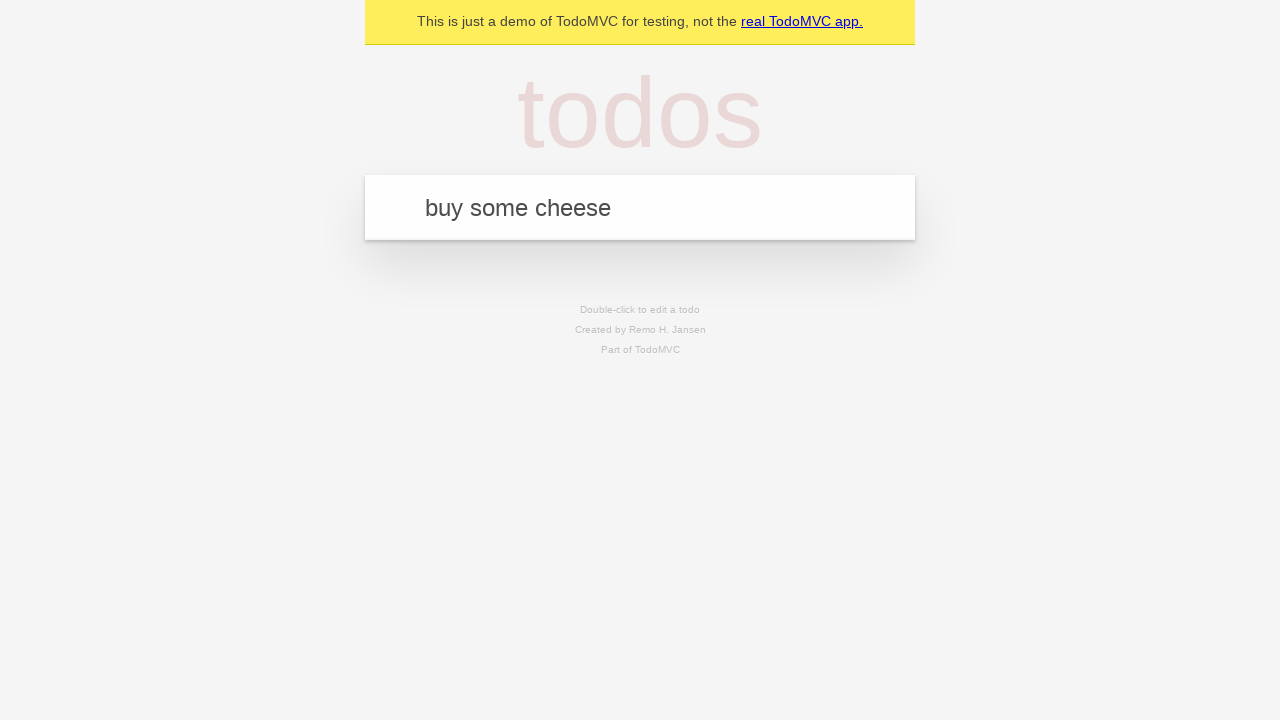

Pressed Enter to add 'buy some cheese' to todo list on internal:attr=[placeholder="What needs to be done?"i]
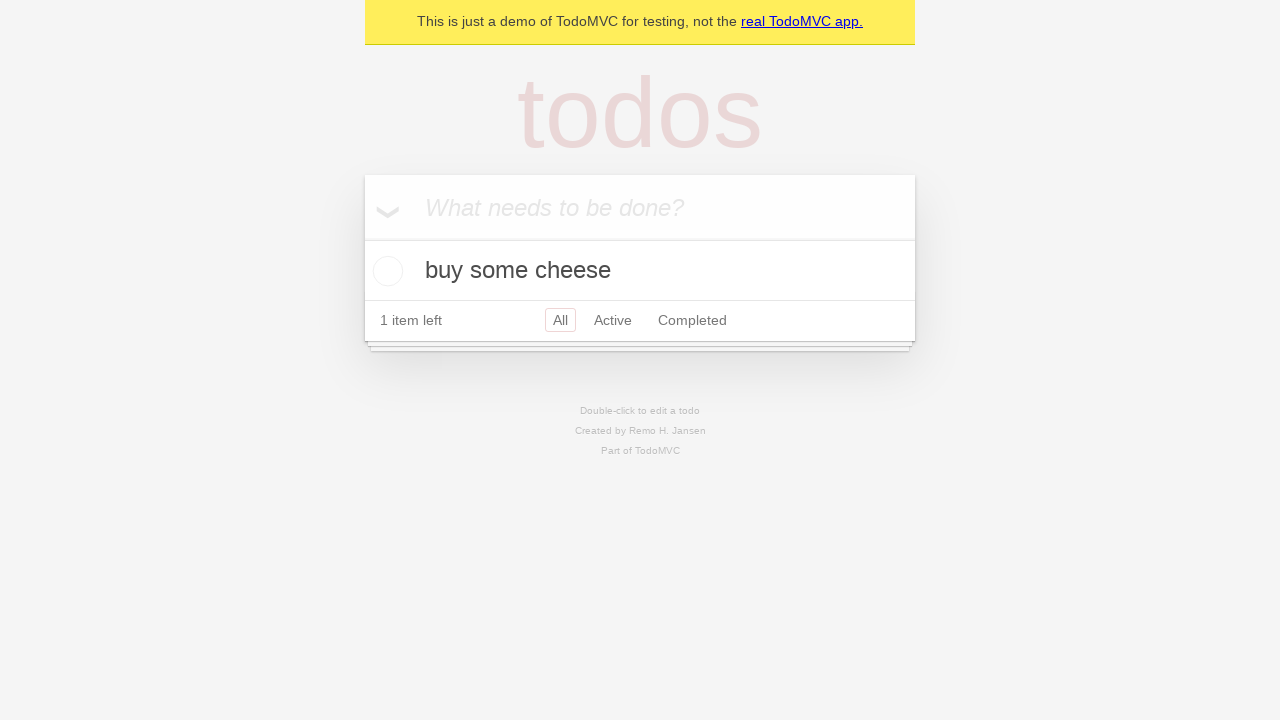

Filled todo input with 'feed the cat' on internal:attr=[placeholder="What needs to be done?"i]
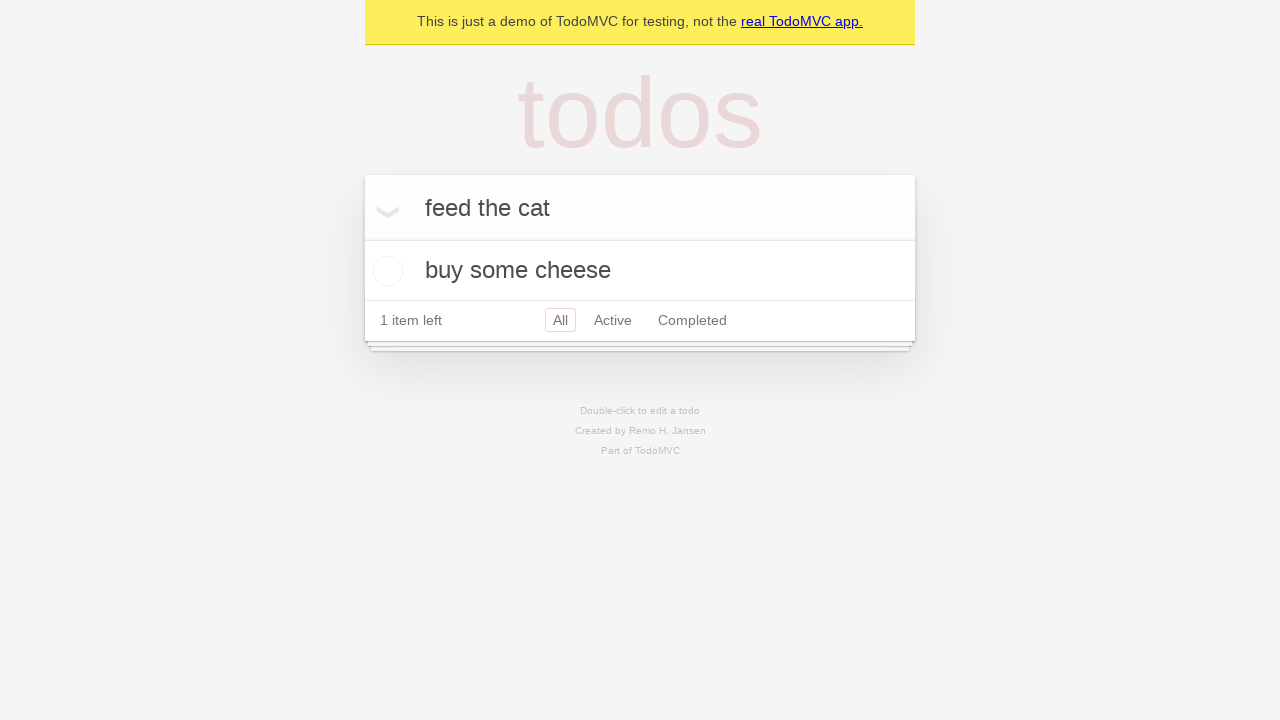

Pressed Enter to add 'feed the cat' to todo list on internal:attr=[placeholder="What needs to be done?"i]
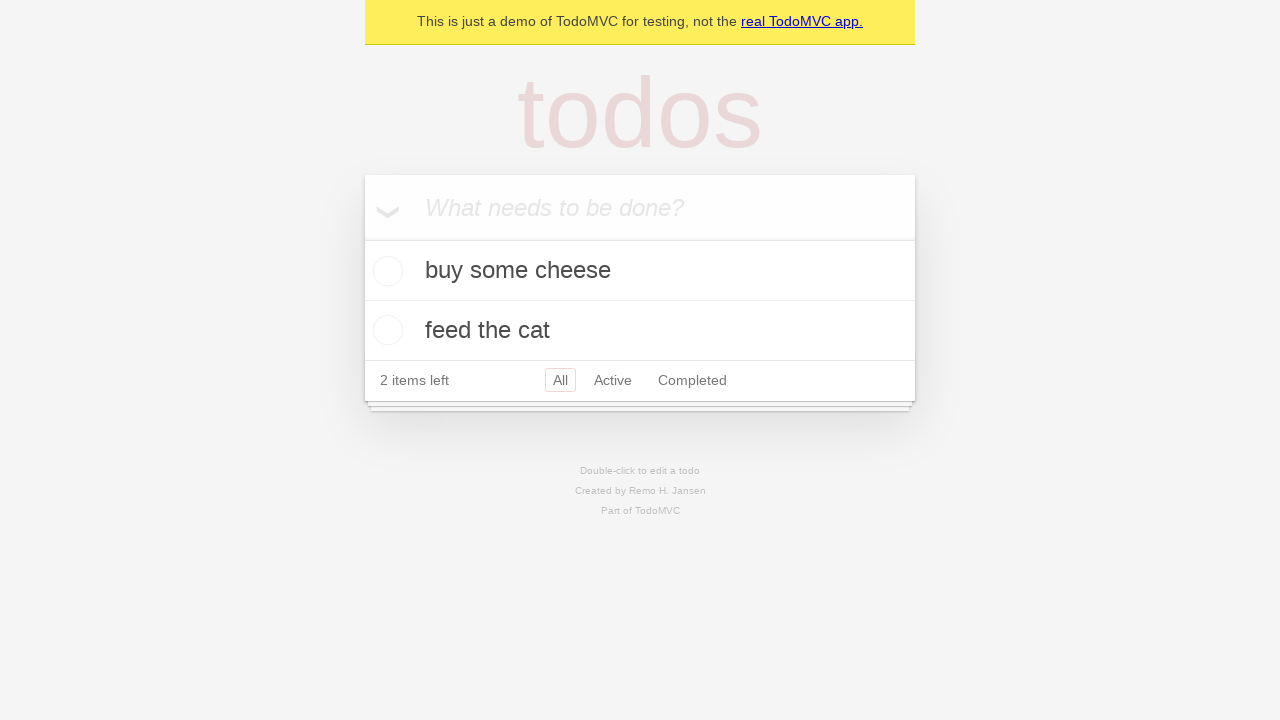

Filled todo input with 'book a doctors appointment' on internal:attr=[placeholder="What needs to be done?"i]
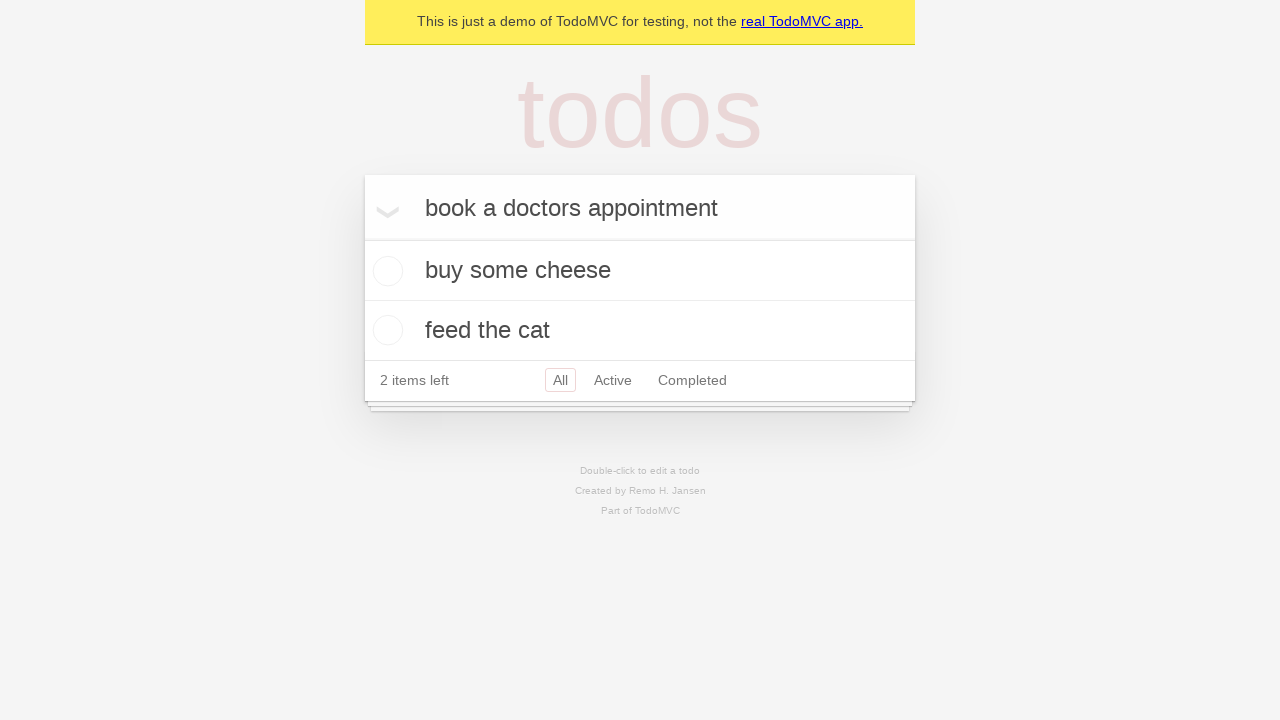

Pressed Enter to add 'book a doctors appointment' to todo list on internal:attr=[placeholder="What needs to be done?"i]
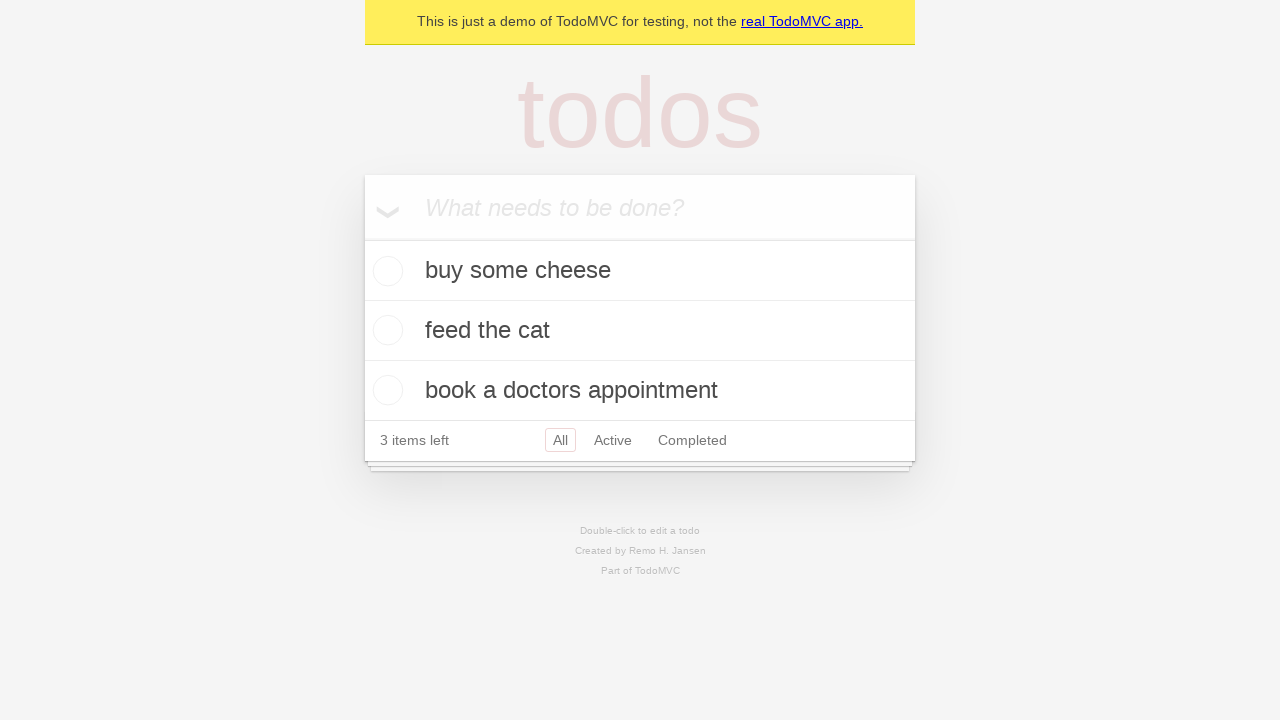

Checked 'Mark all as complete' toggle to mark all items as completed at (362, 238) on internal:label="Mark all as complete"i
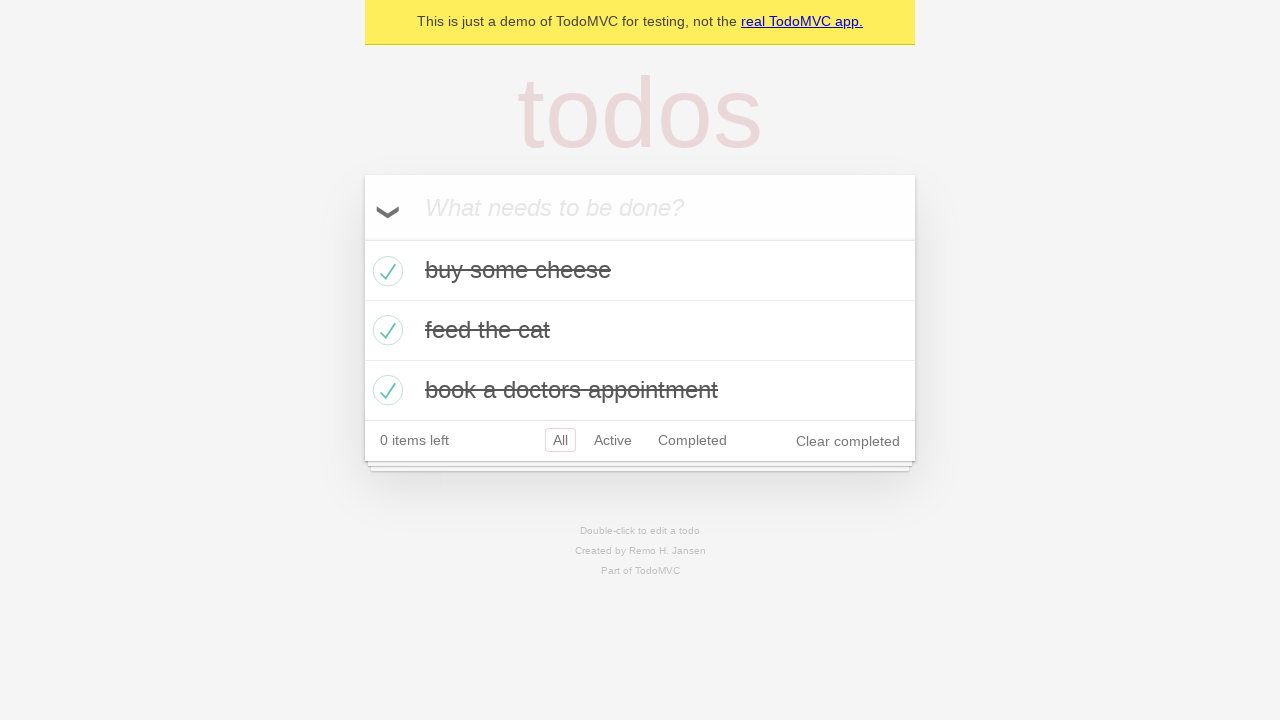

Unchecked 'Mark all as complete' toggle to unmark all items as completed at (362, 238) on internal:label="Mark all as complete"i
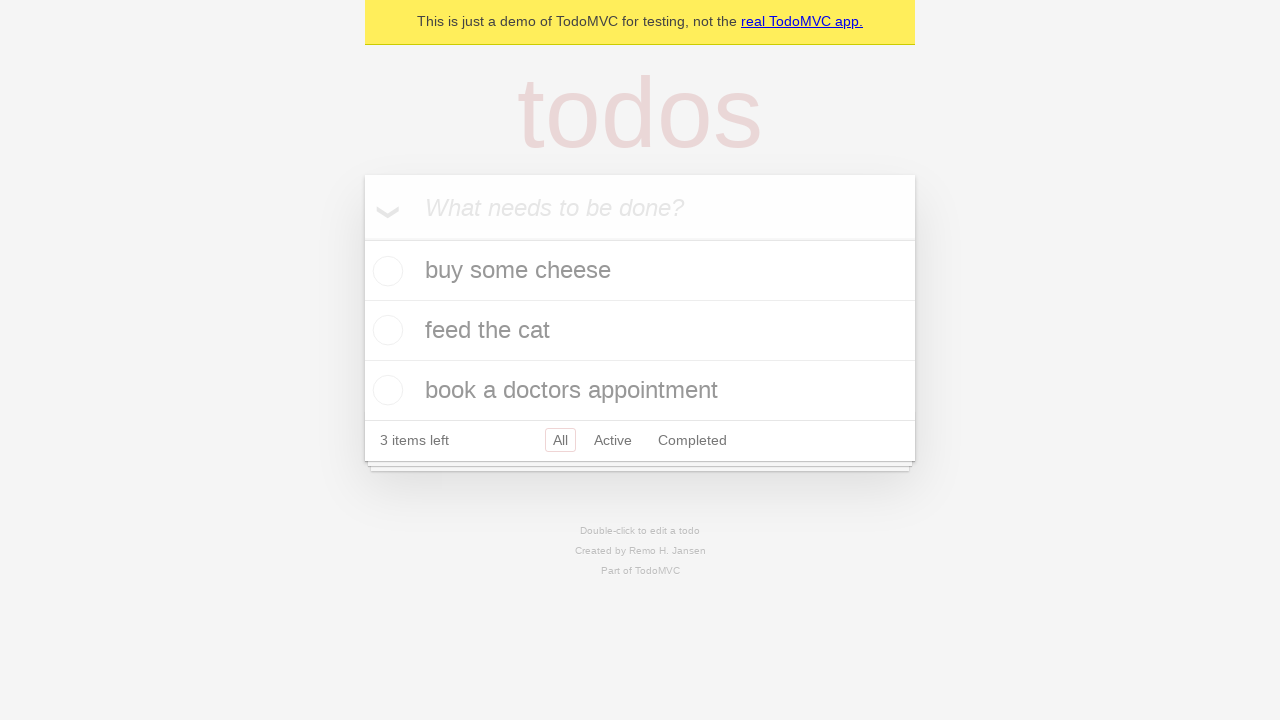

Waited for todo items to be loaded and uncompleted state applied
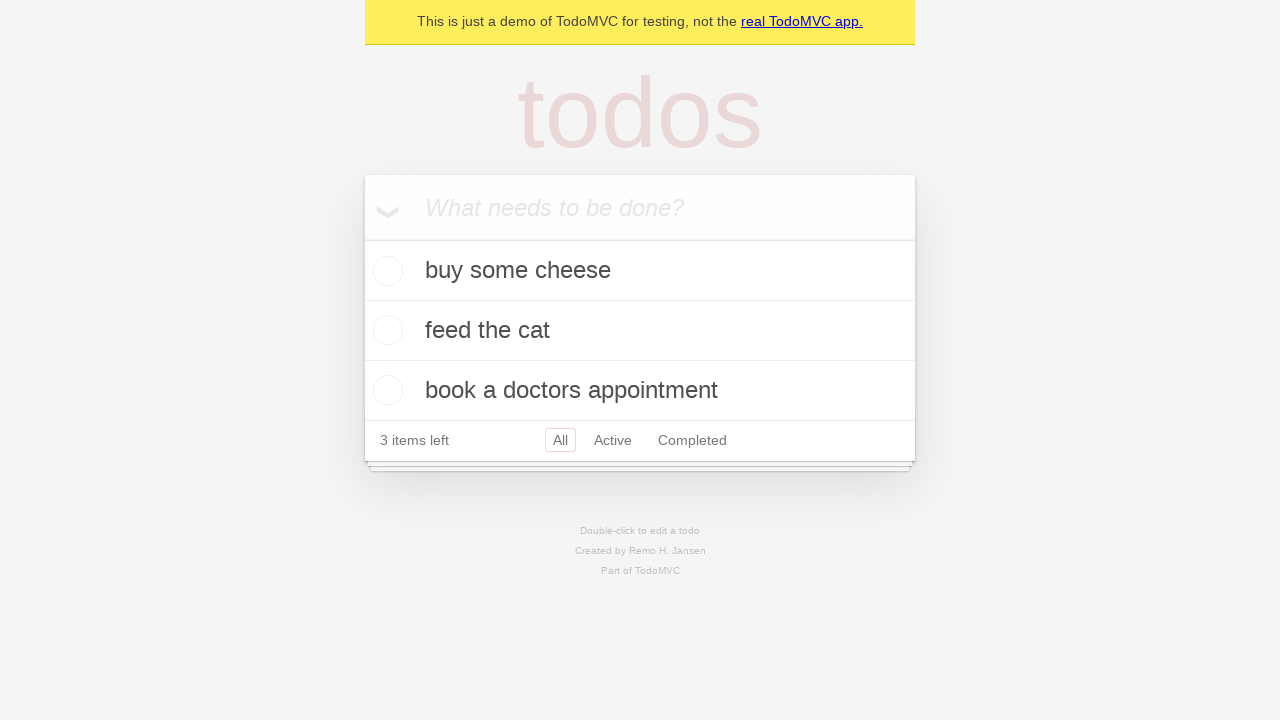

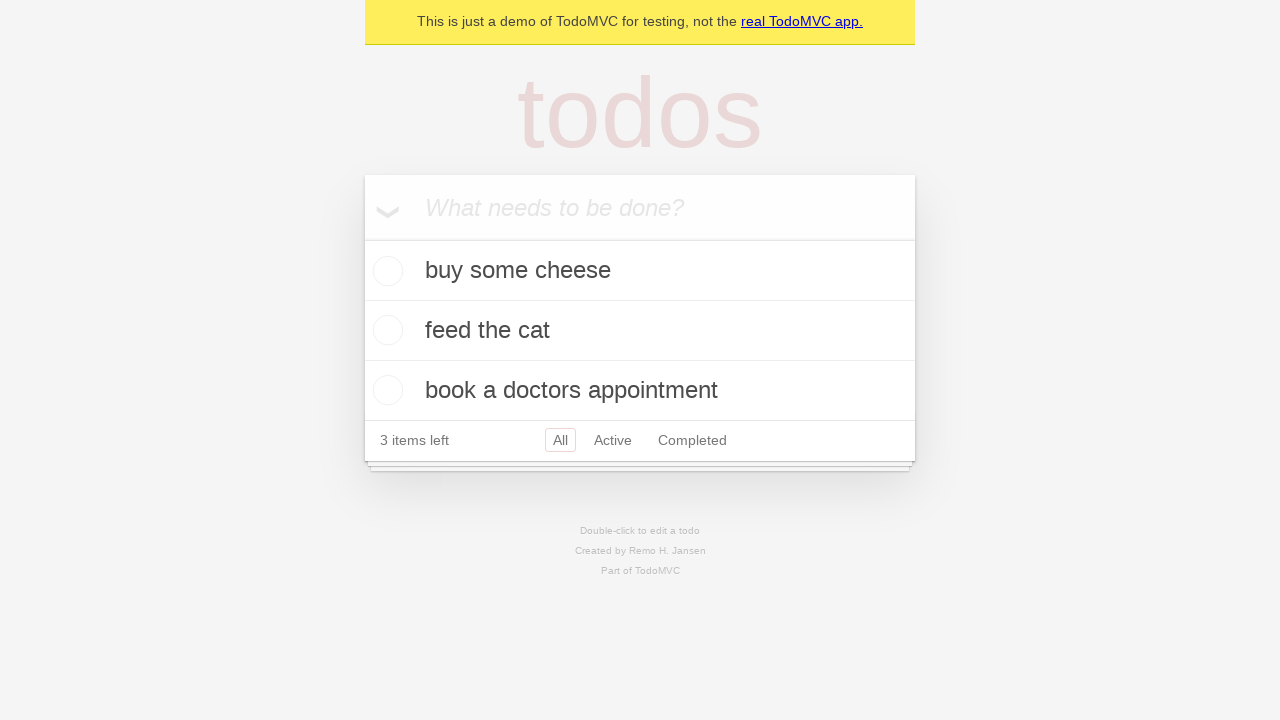